Navigates to Via.com flight search results page and scrolls down to the mobile app download section

Starting URL: https://in.via.com/flight/search?returnType=one-way&destination=IDR&bdestination=IDR&destinationL=Indore&destinationCity=&destinationCN=&source=BLR&bsource=BLR&sourceL=Bangalore&sourceCity=&sourceCN=&month=2&day=4&year=2019&date=2/4/2019&numAdults=1&numChildren=0&numInfants=0&validation_result=&domesinter=international&livequote=-1&flightClass=ALL&travType=INTL&routingType=ALL&preferredCarrier=ALL&prefCarrier=0&isAjax=false

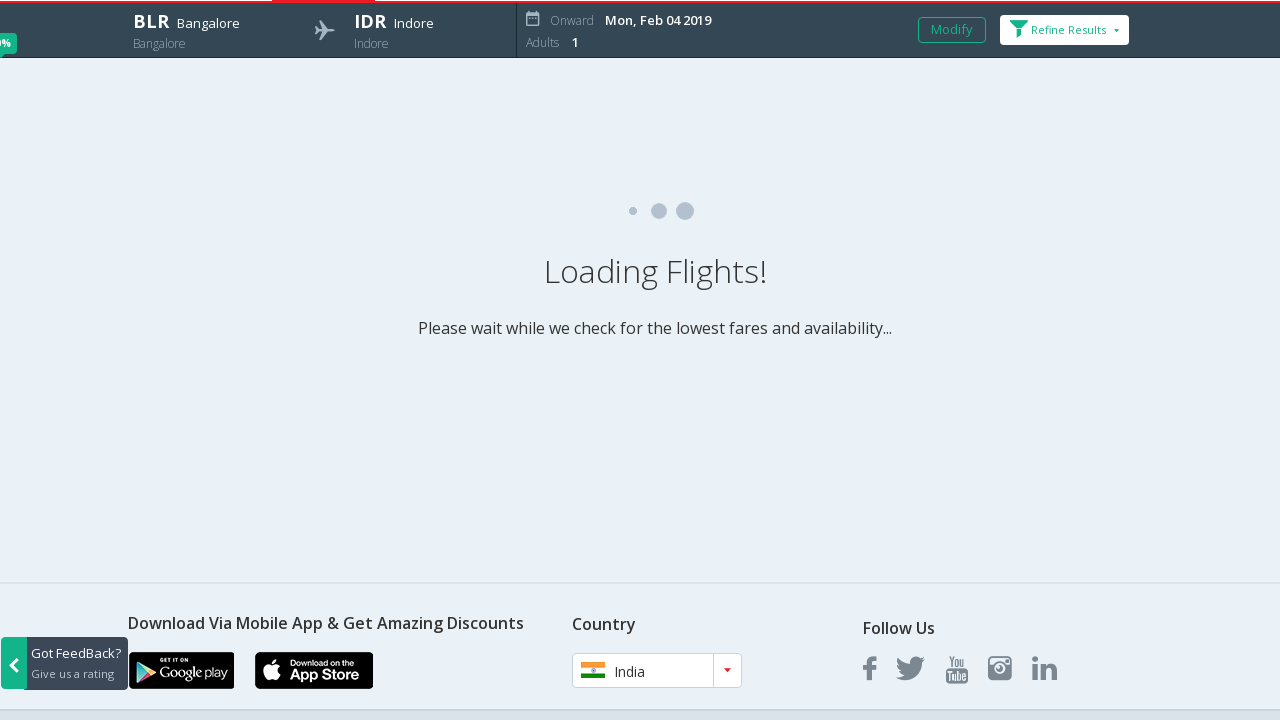

Waited for mobile app download section header to appear
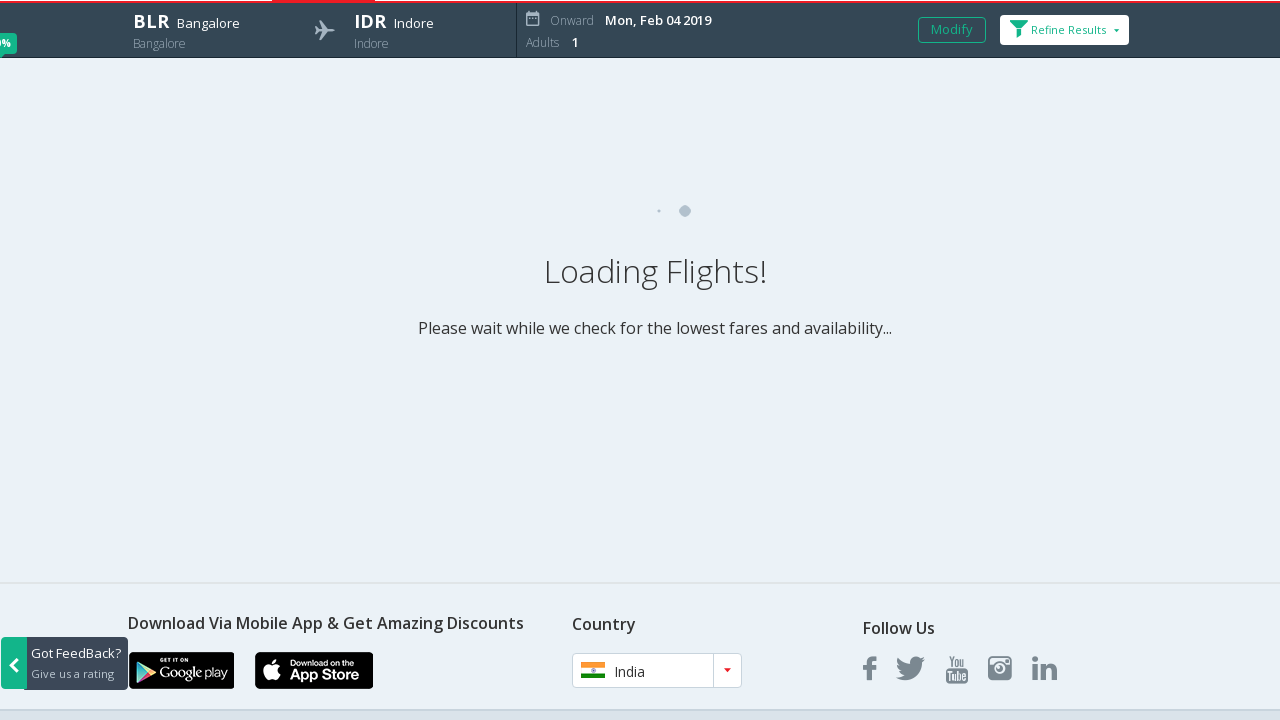

Scrolled to mobile app download section
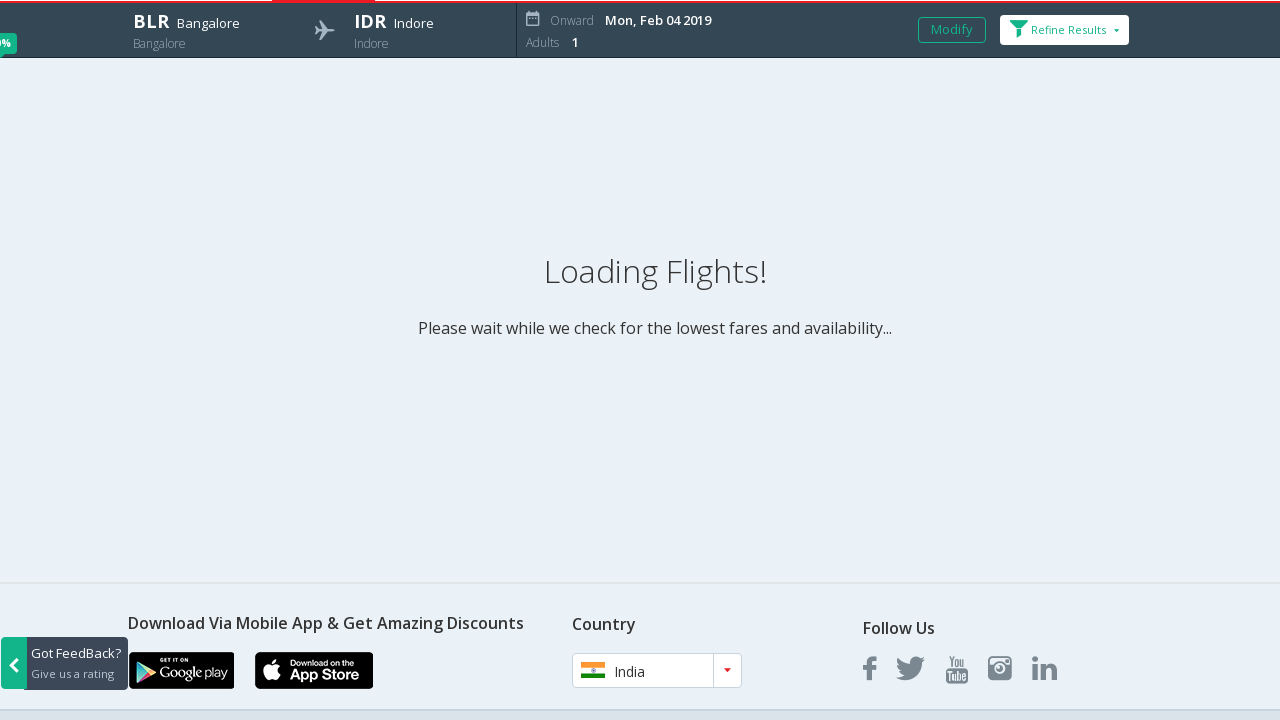

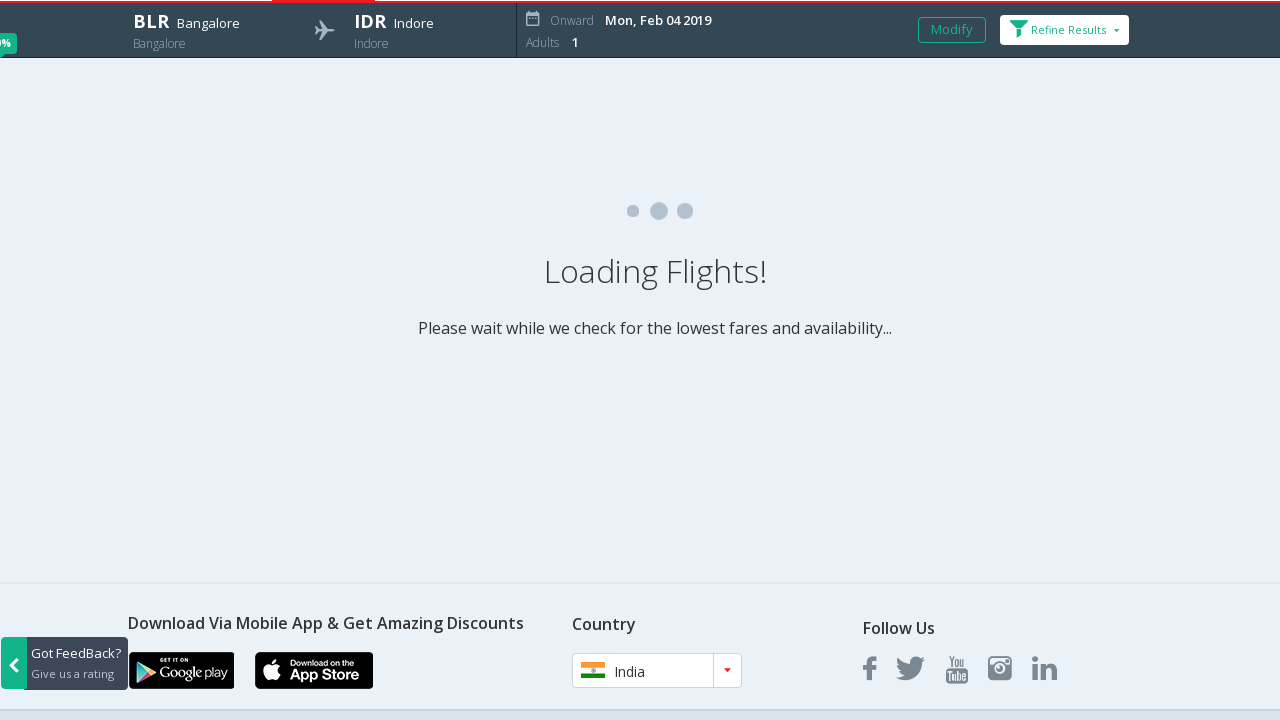